Tests a multi-step form by clicking a dynamically calculated link, then filling in personal information fields (first name, last name, city, country) and submitting the form

Starting URL: http://suninjuly.github.io/find_link_text

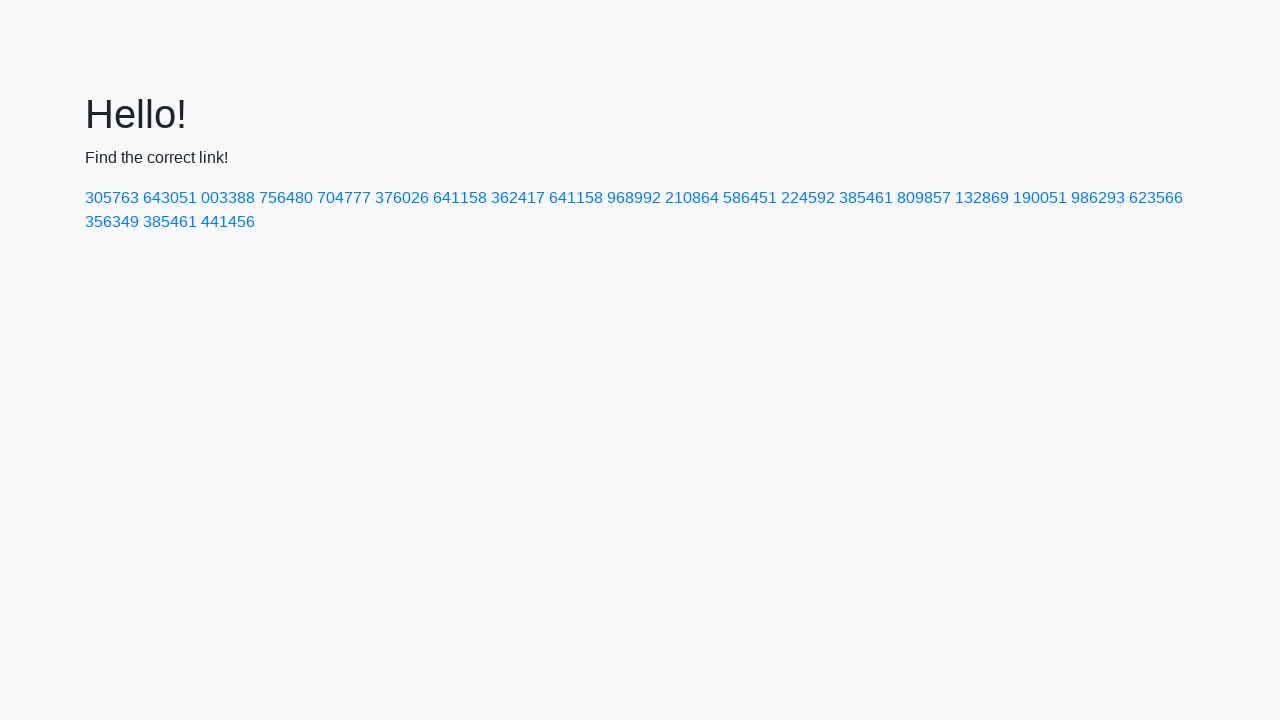

Calculated dynamic link text value
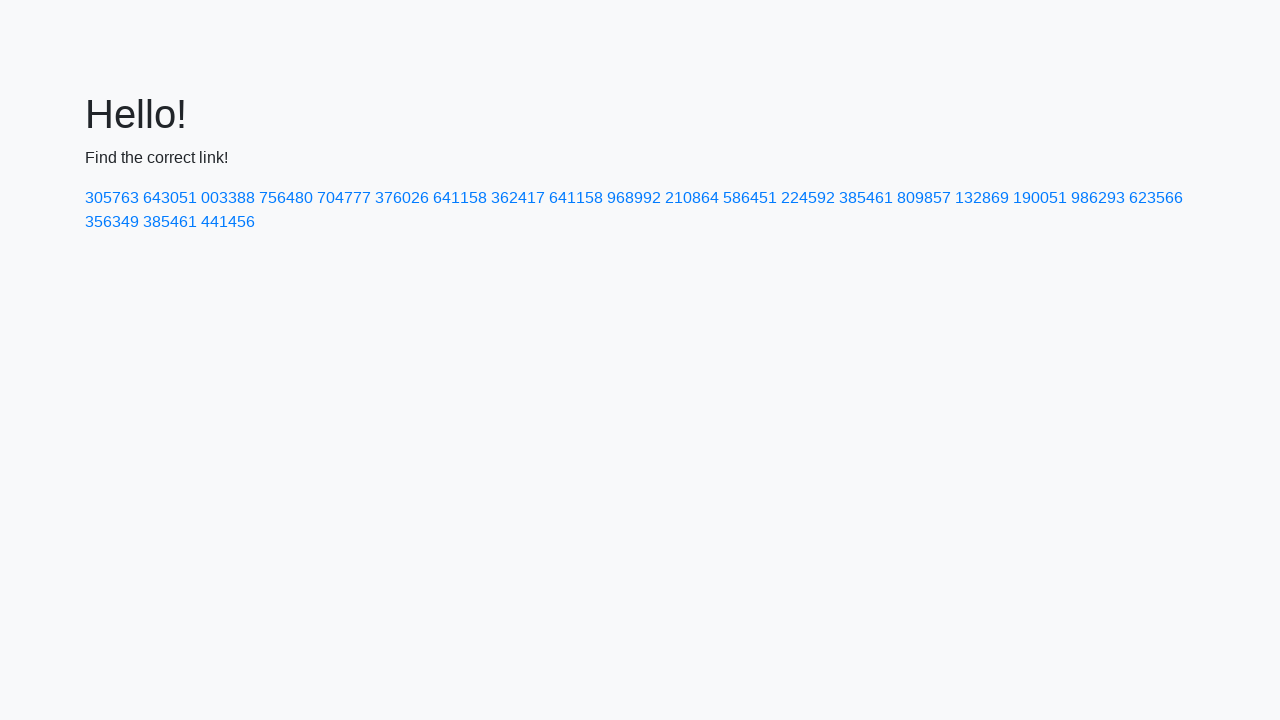

Clicked dynamically calculated link with text '224592' at (808, 198) on text=224592
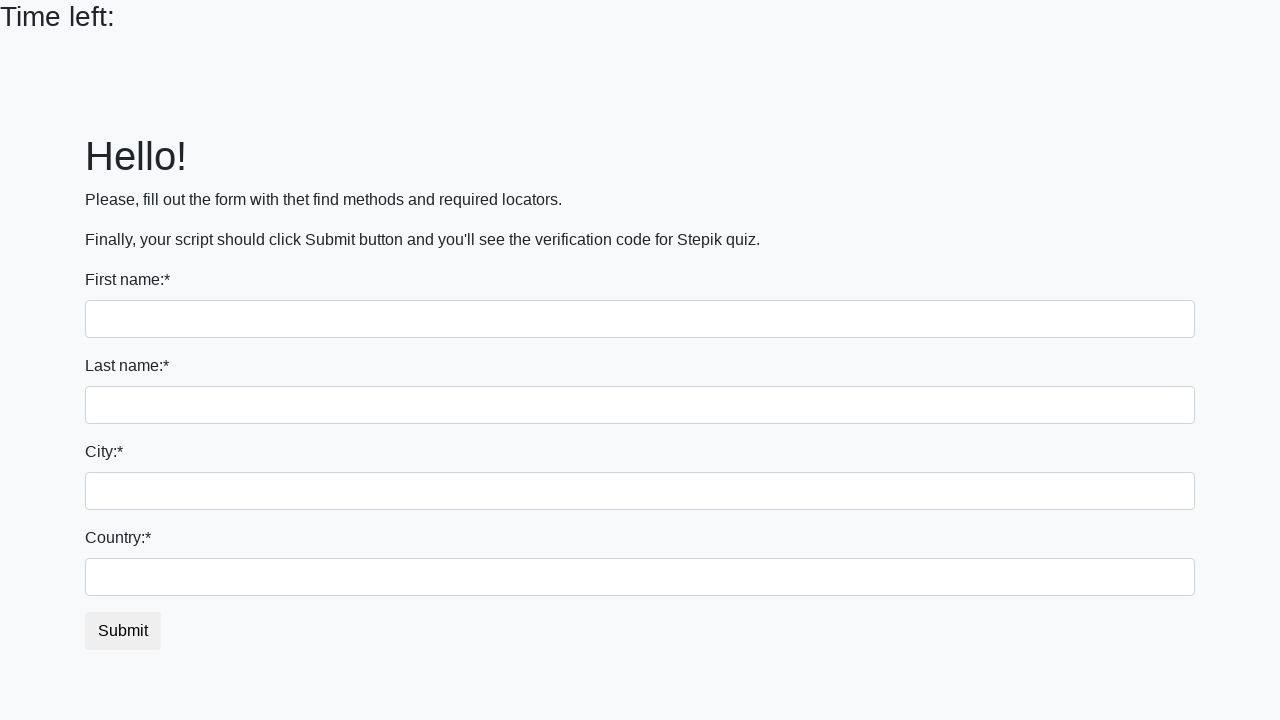

Filled in first name field with 'Ivan' on input
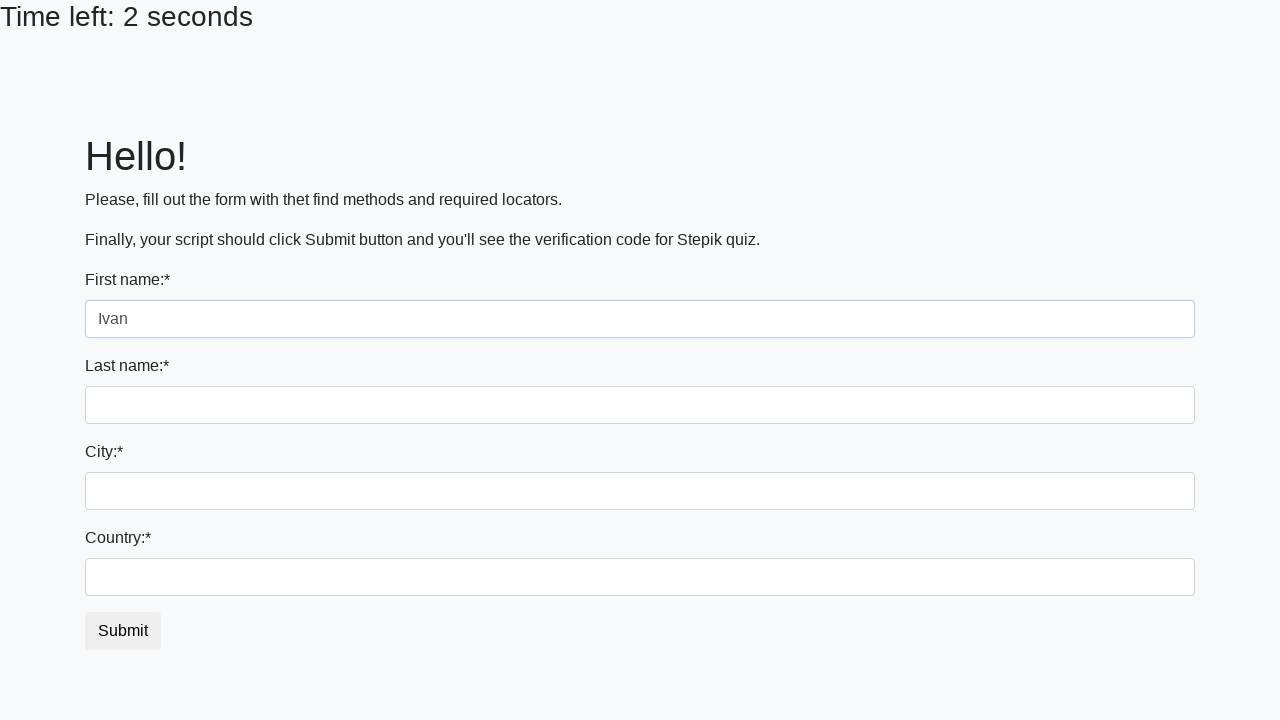

Filled in last name field with 'Petrov' on input[name='last_name']
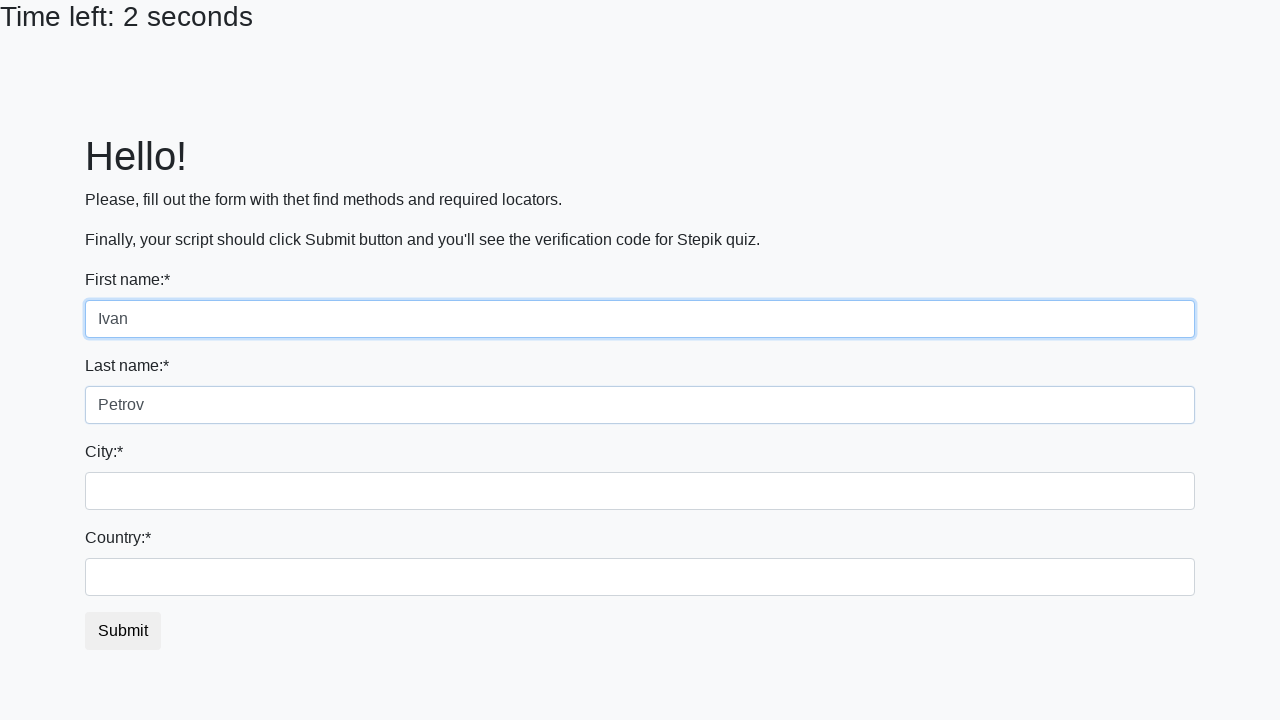

Filled in city field with 'Smolensk' on .form-control.city
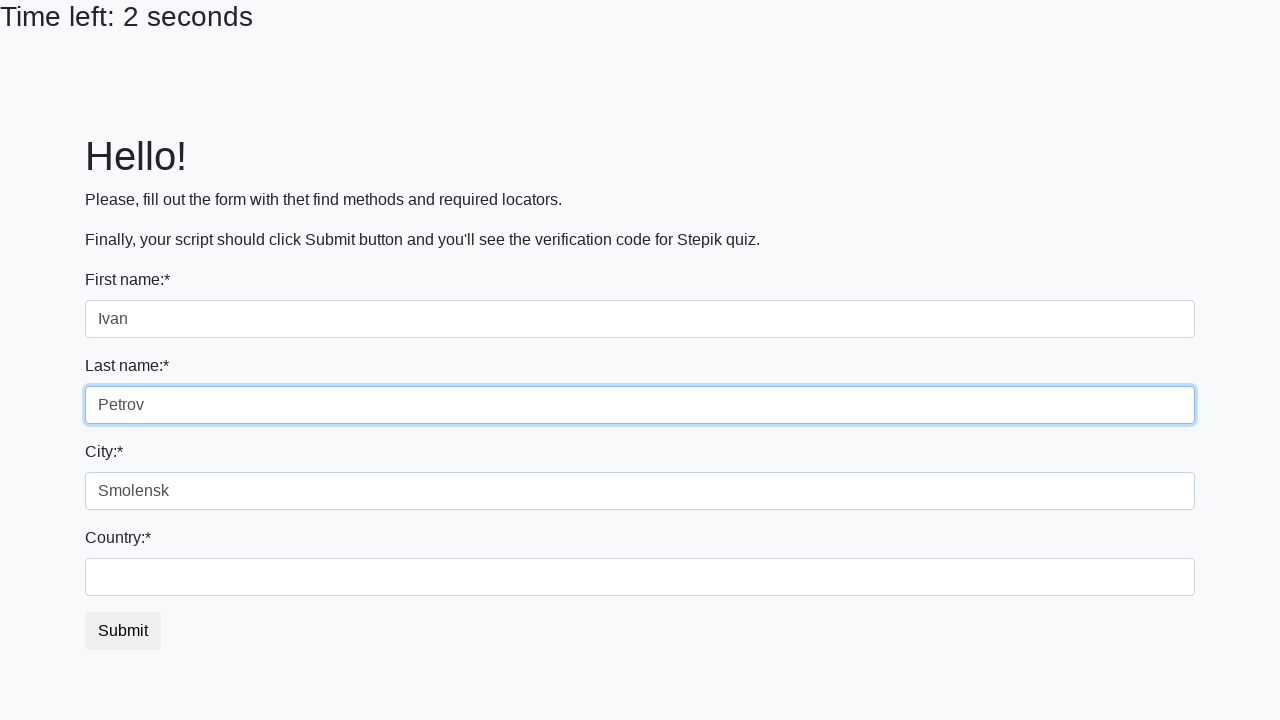

Filled in country field with 'Russia' on #country
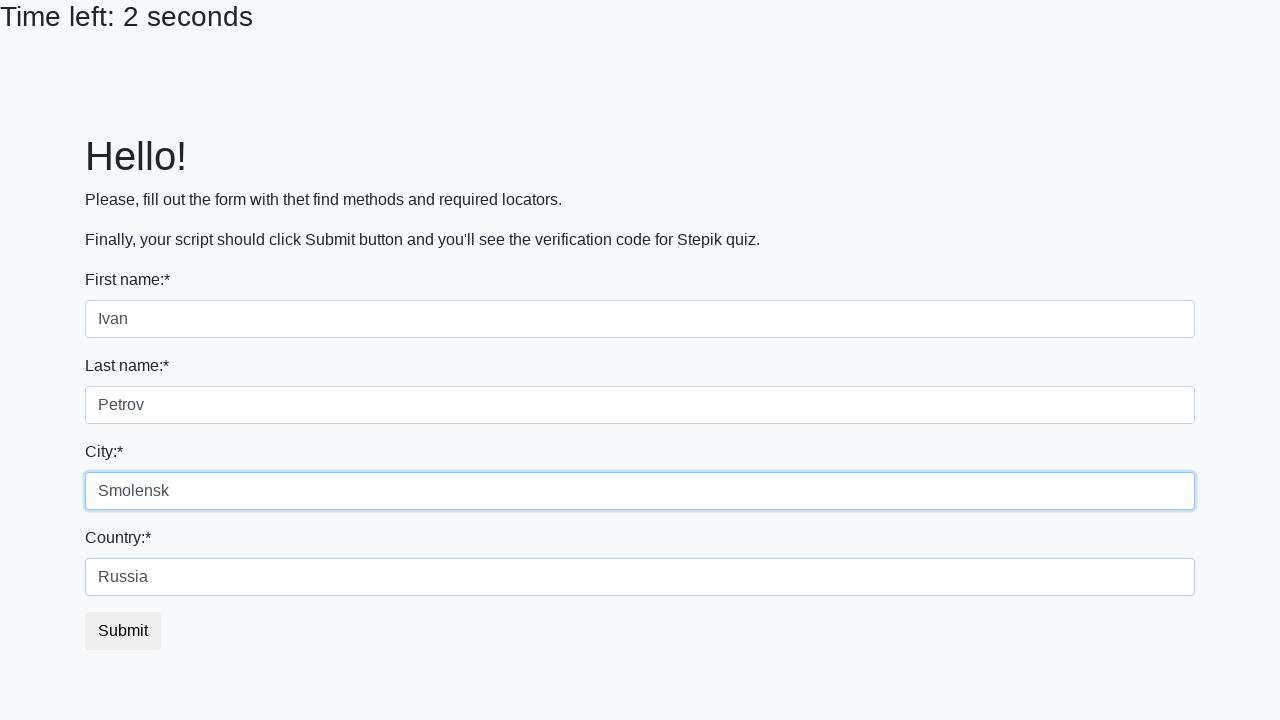

Clicked submit button to complete form at (123, 631) on button.btn
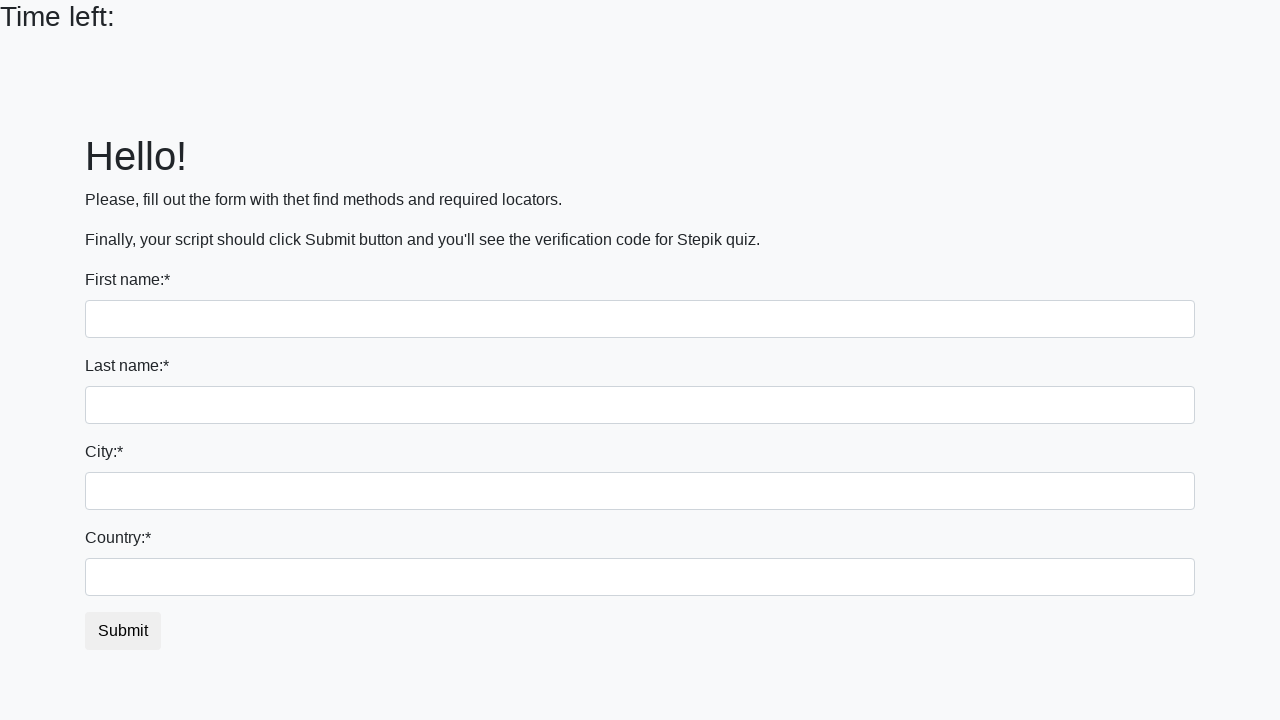

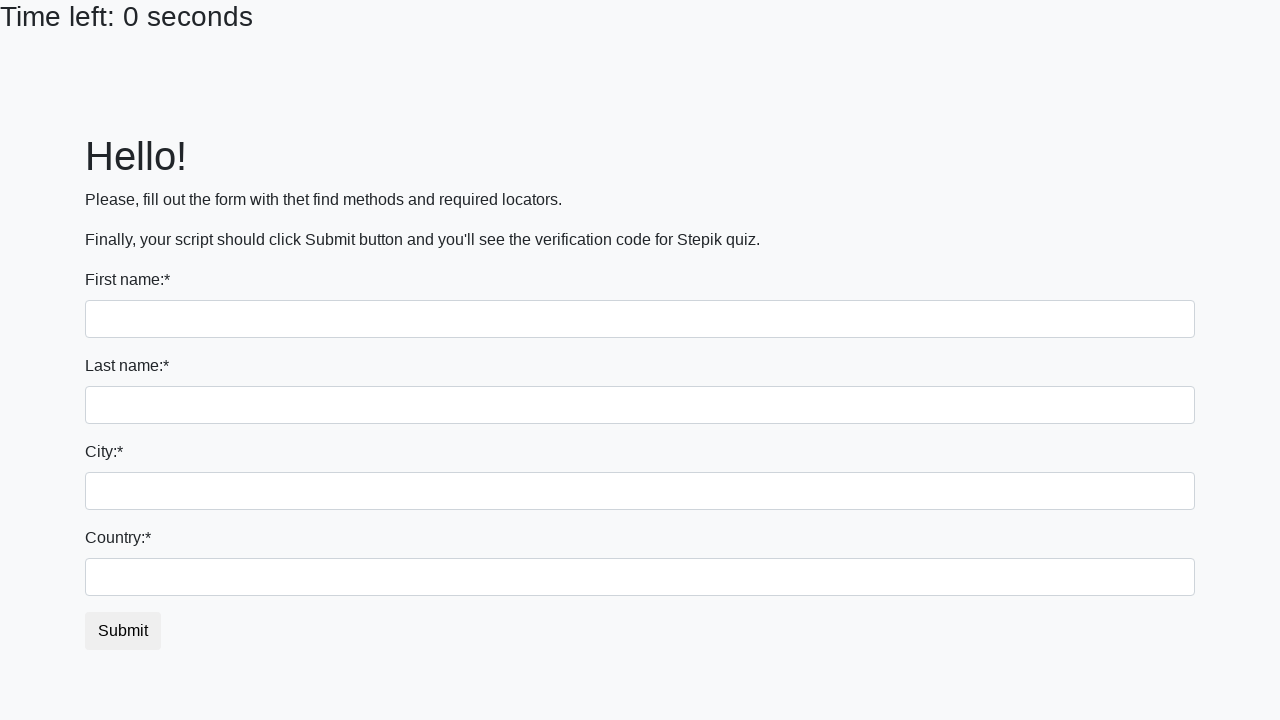